Tests a URL decryption tool by entering a URL into the input field, clicking the decrypt button, waiting for results, and clicking the copy button.

Starting URL: http://www.xn--sss604efuw.com/jm/

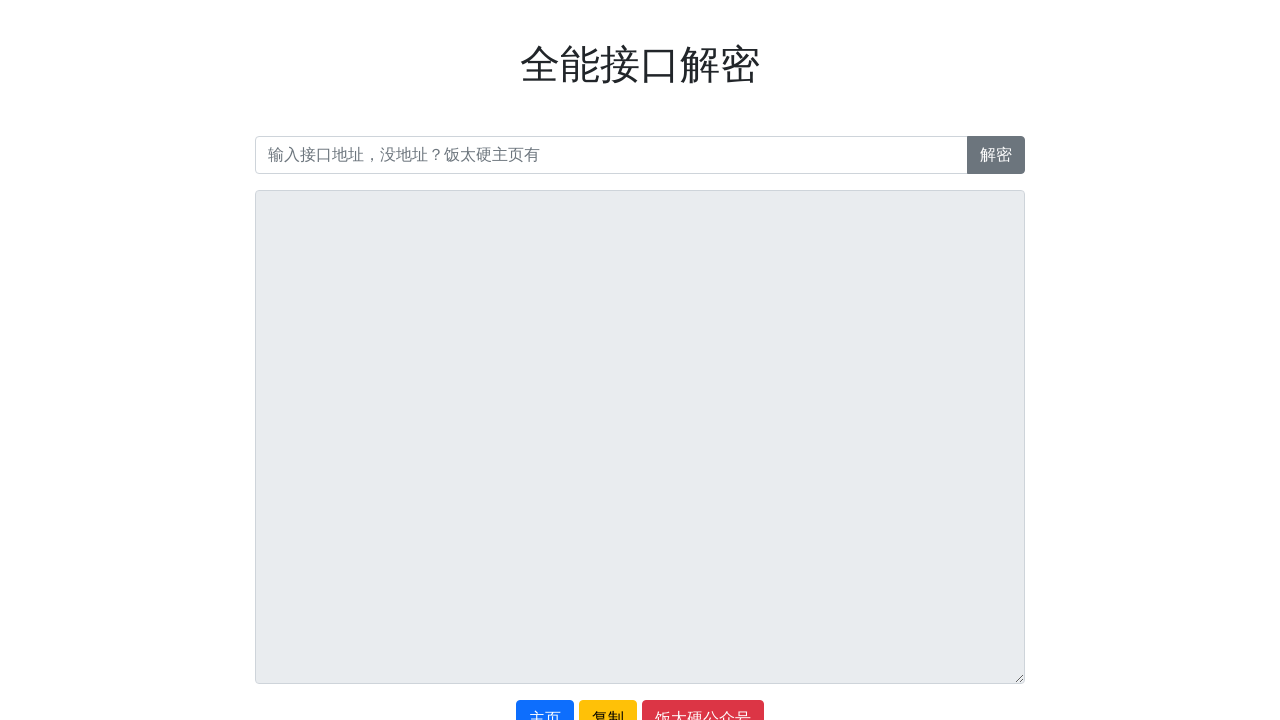

Filled URL input field with encrypted URL 'http://tvbox.王二小放牛娃.xyz' on #url
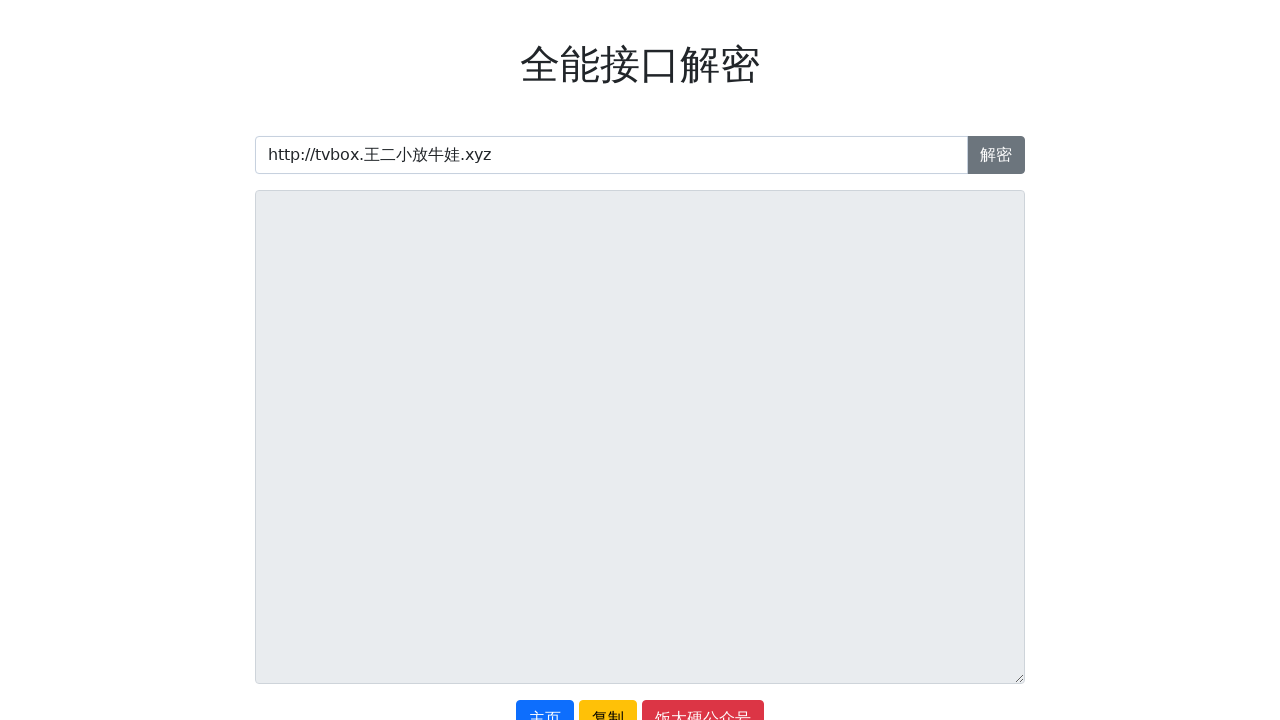

Clicked decrypt button (解密) at (996, 155) on xpath=//button[contains(text(),'解密')]
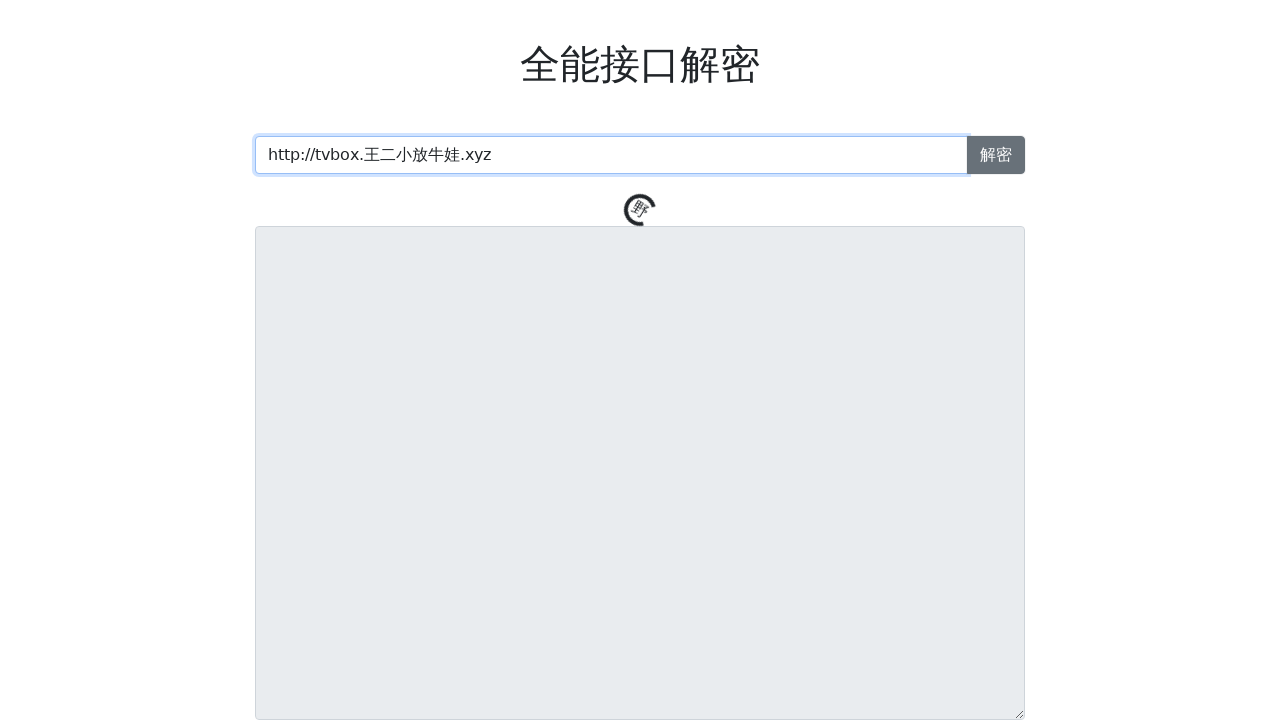

Waited 5 seconds for decryption to complete
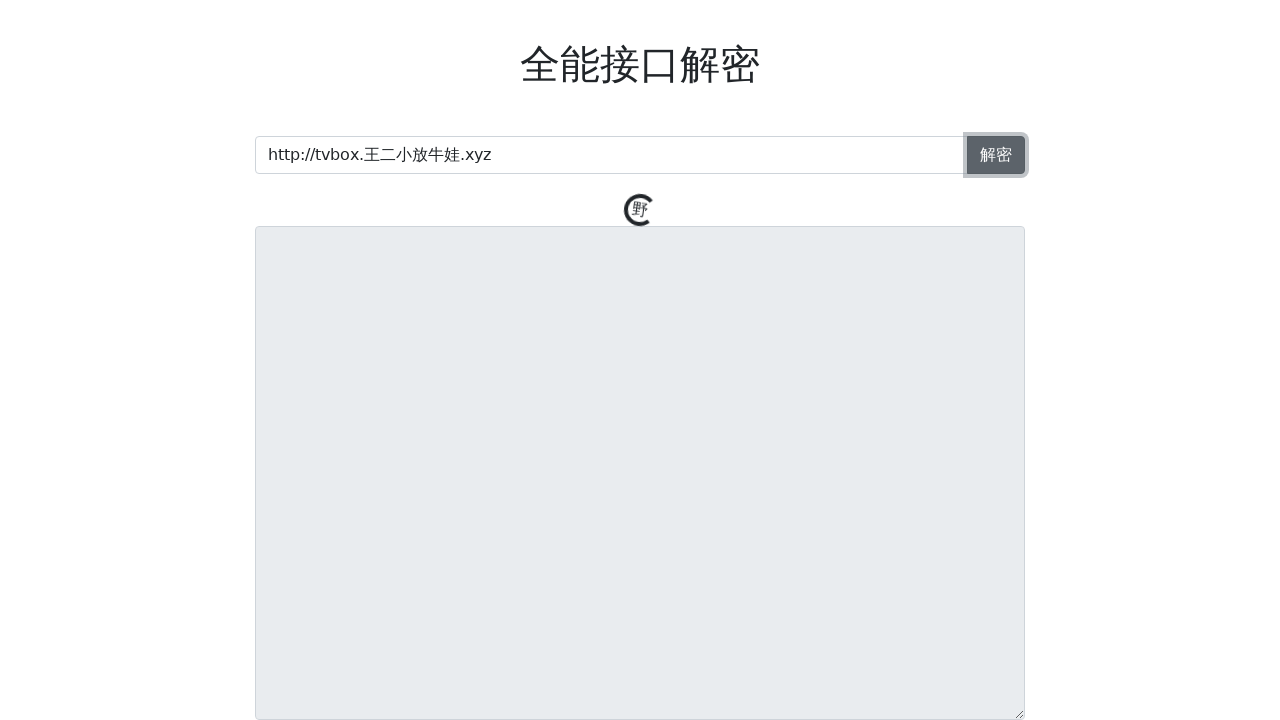

Clicked copy button (复制) at (608, 701) on xpath=//button[contains(text(),'复制')]
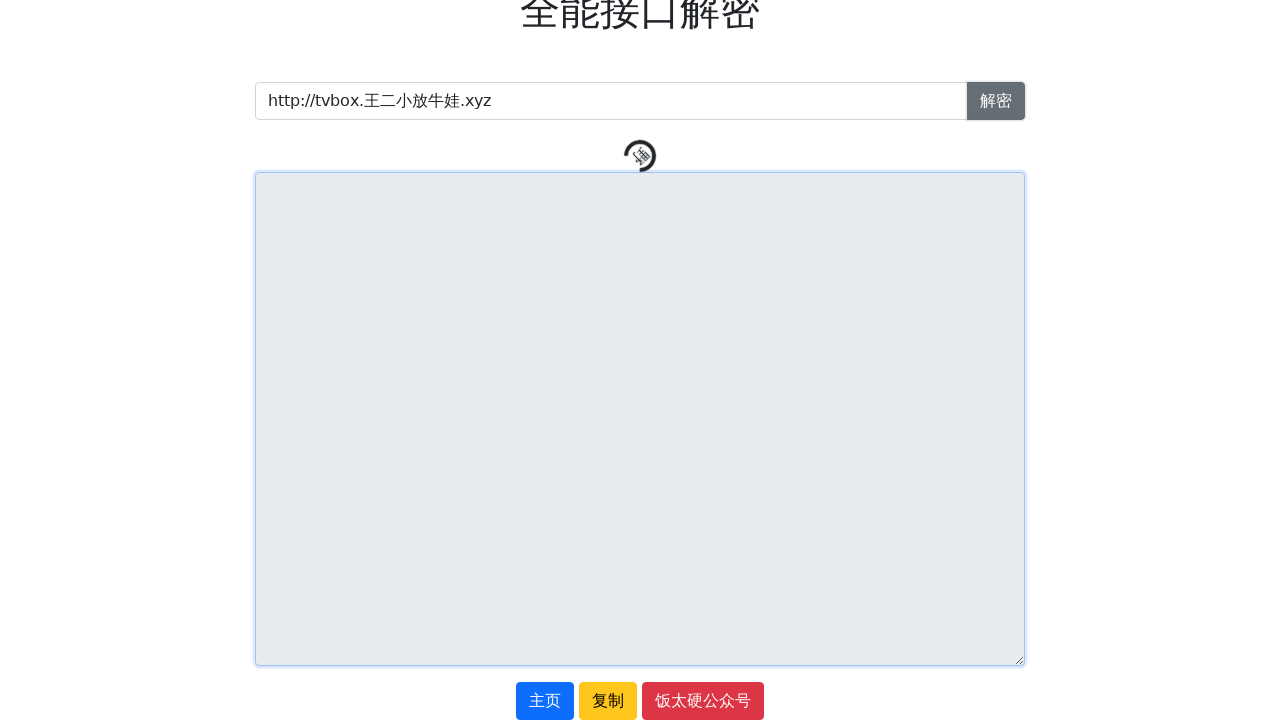

Decryption result element became available
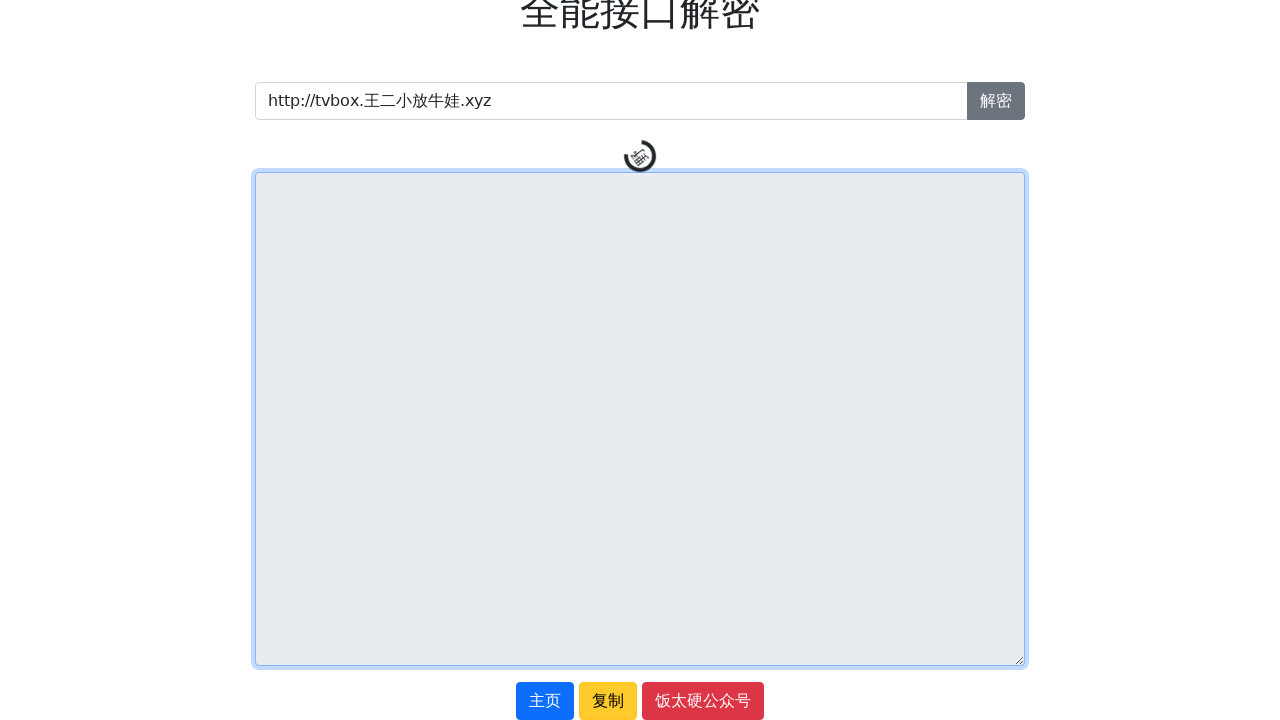

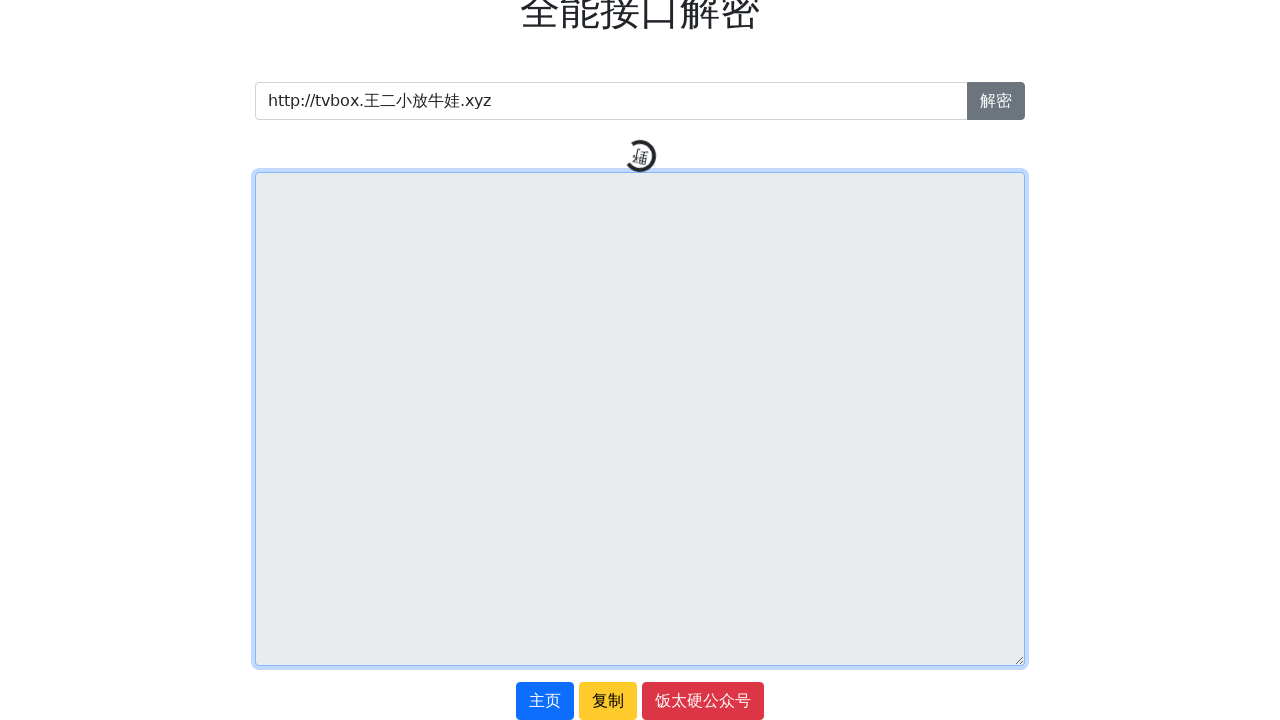